Tests window handling by clicking a link that opens a new window, switching between parent and child windows, and verifying content in each window

Starting URL: https://the-internet.herokuapp.com/windows

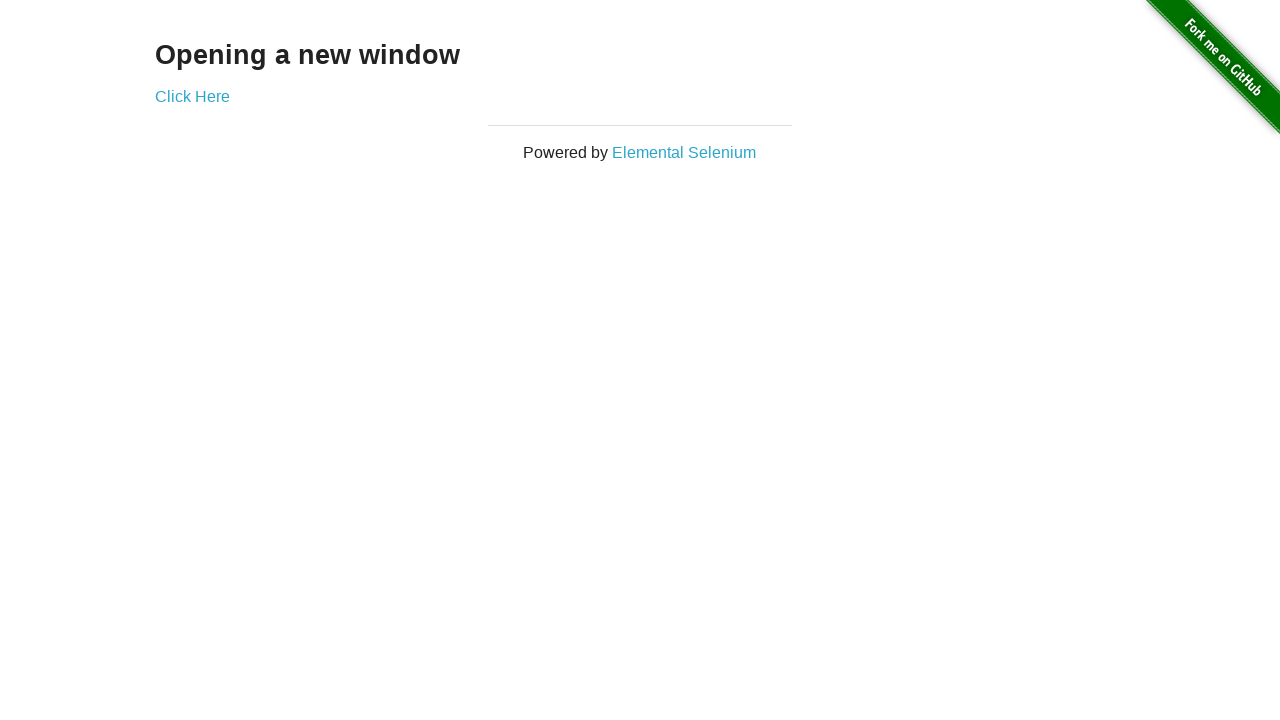

Clicked 'Click Here' link and new window opened at (192, 96) on text='Click Here'
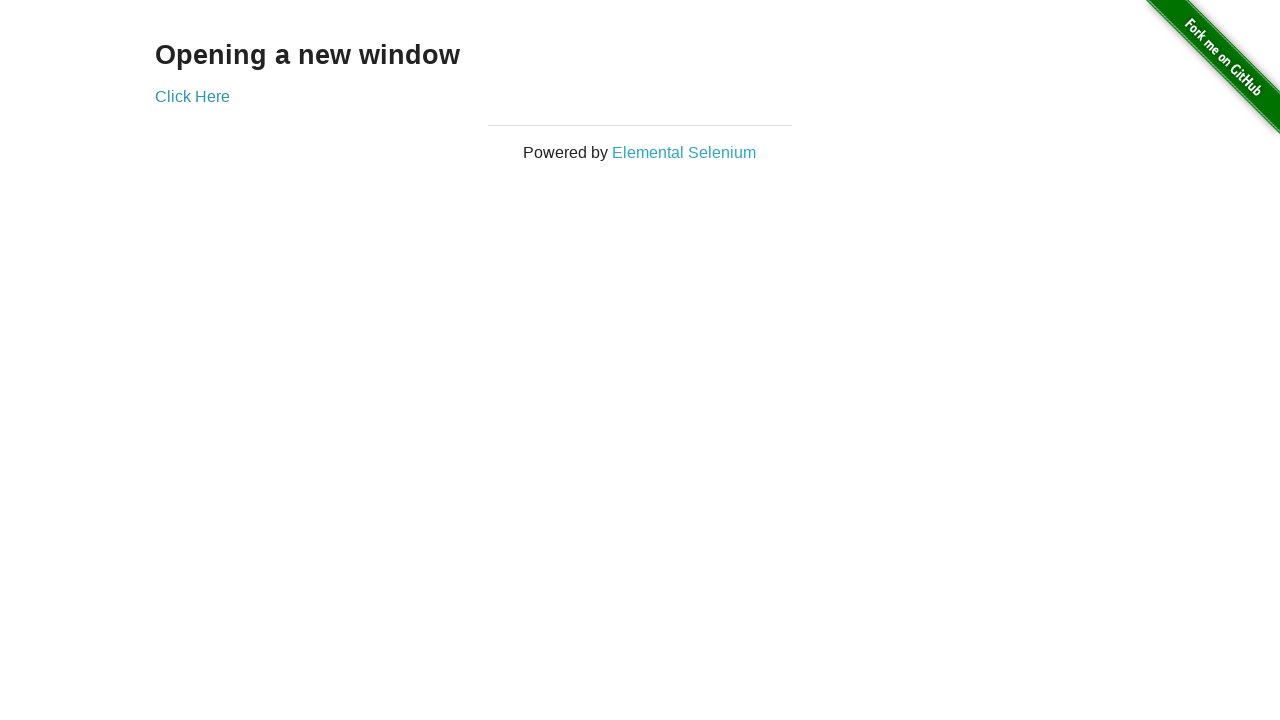

Retrieved text content from child window
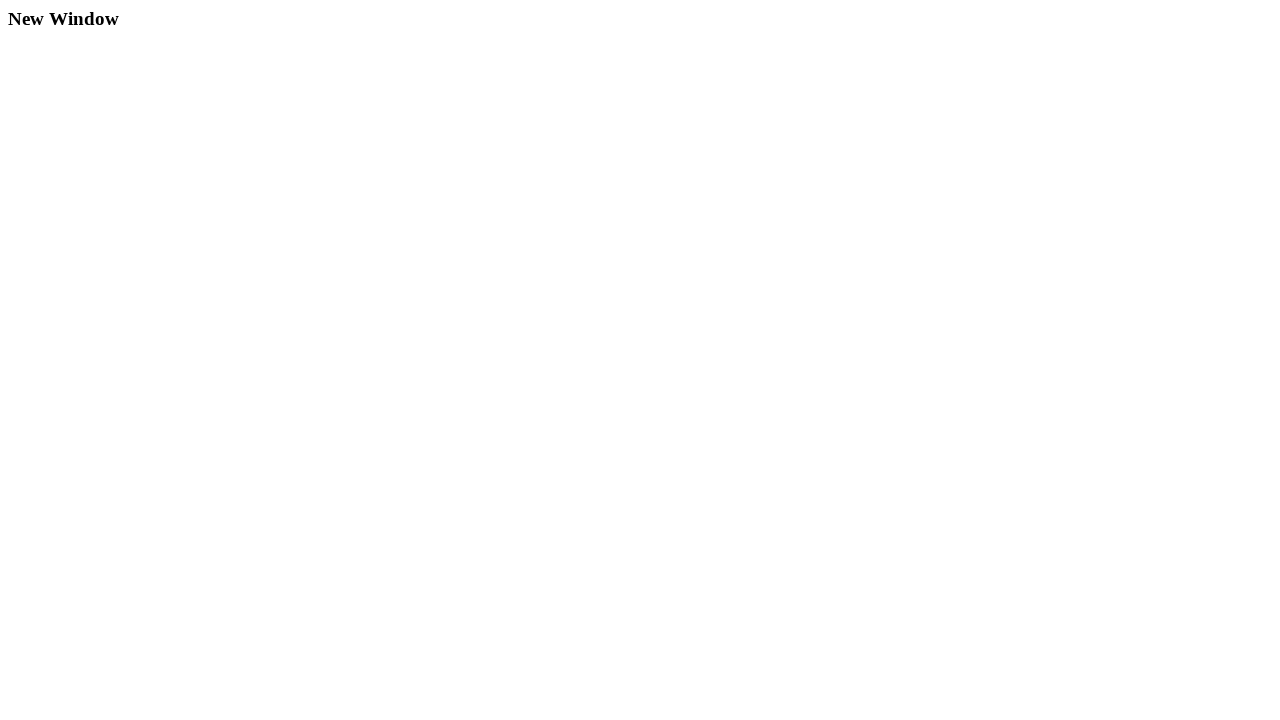

Retrieved text content from parent window
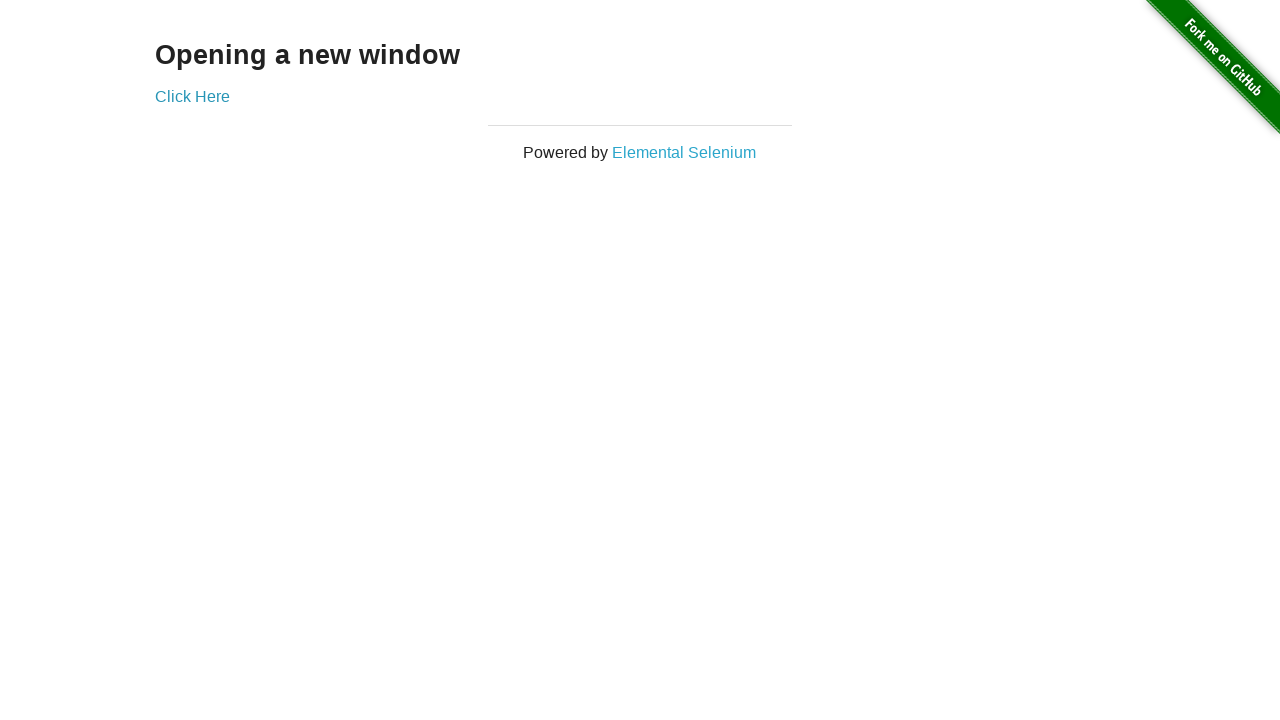

Closed the child window
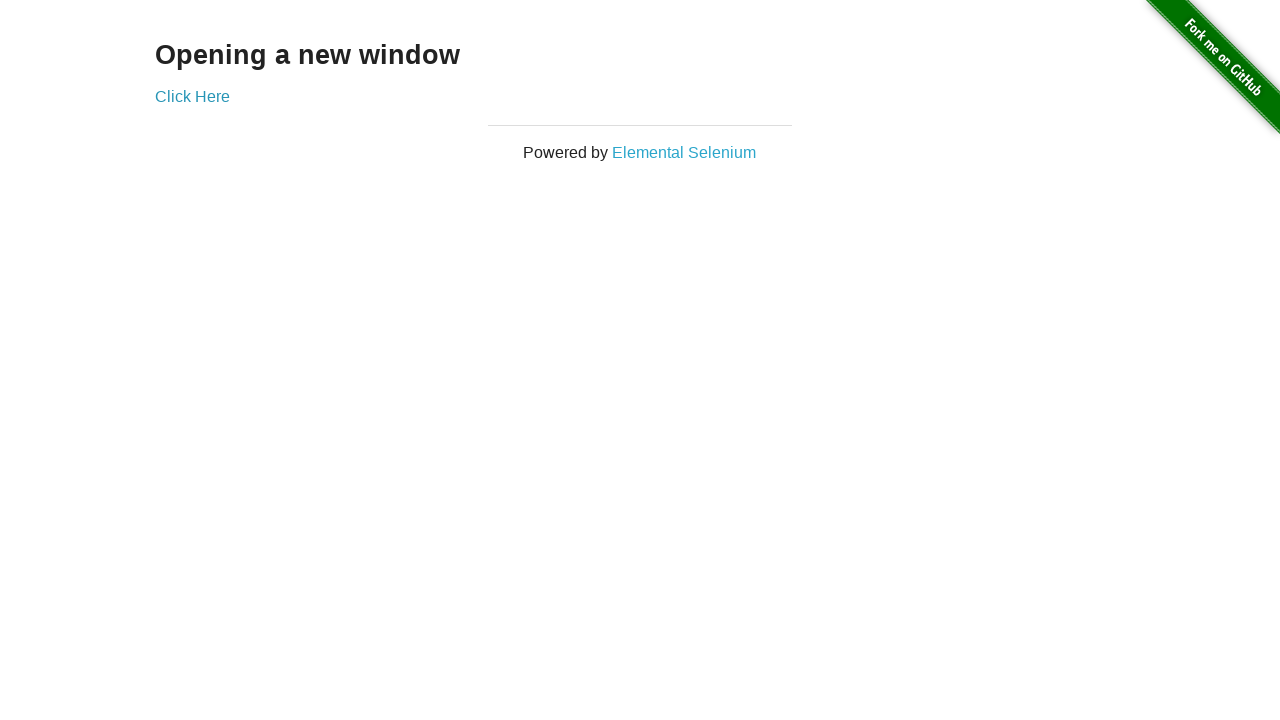

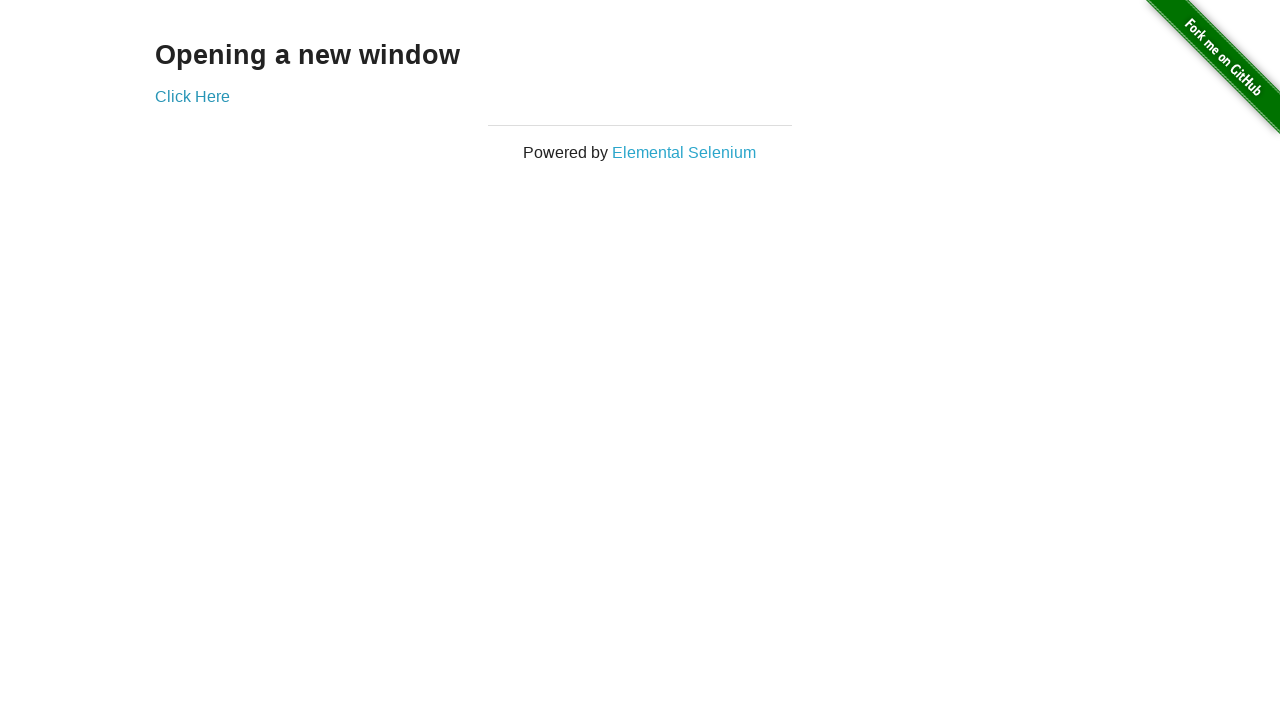